Tests viewing category products by navigating through Women's Dress category and Men's Tshirts category on the sidebar, verifying that the correct category pages are displayed.

Starting URL: https://automationexercise.com/

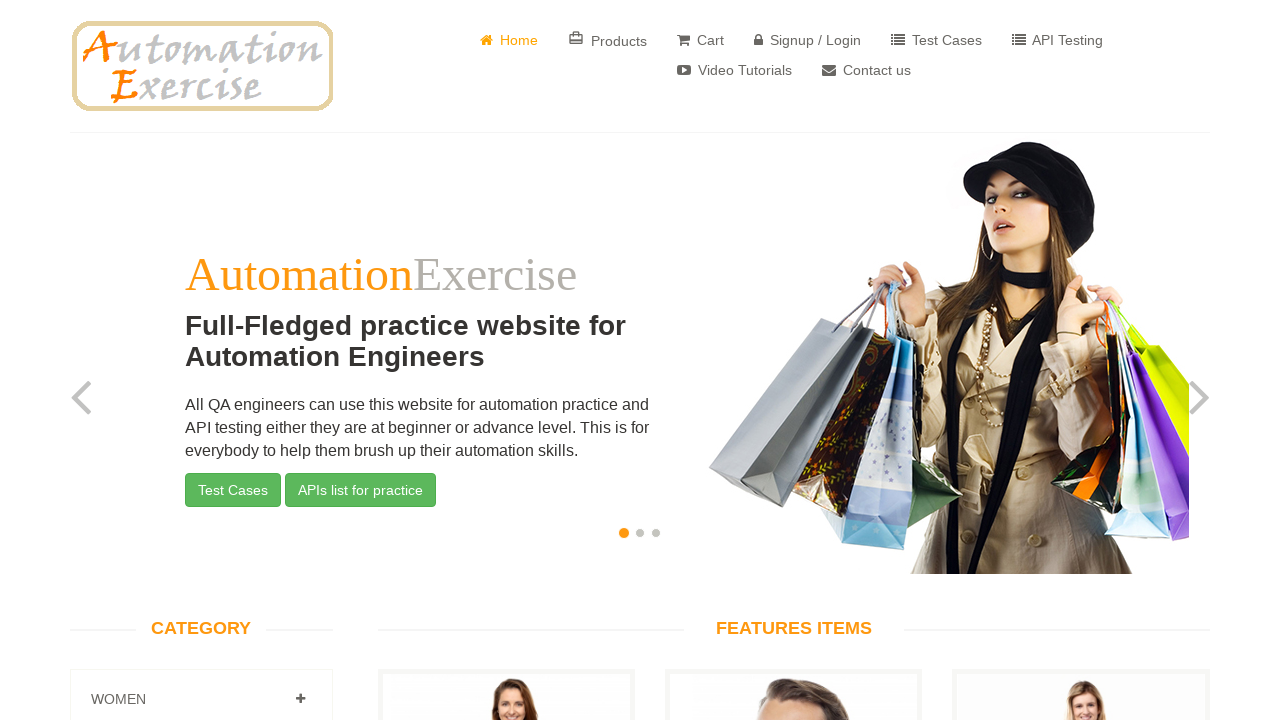

Waited for homepage to load - logo element visible
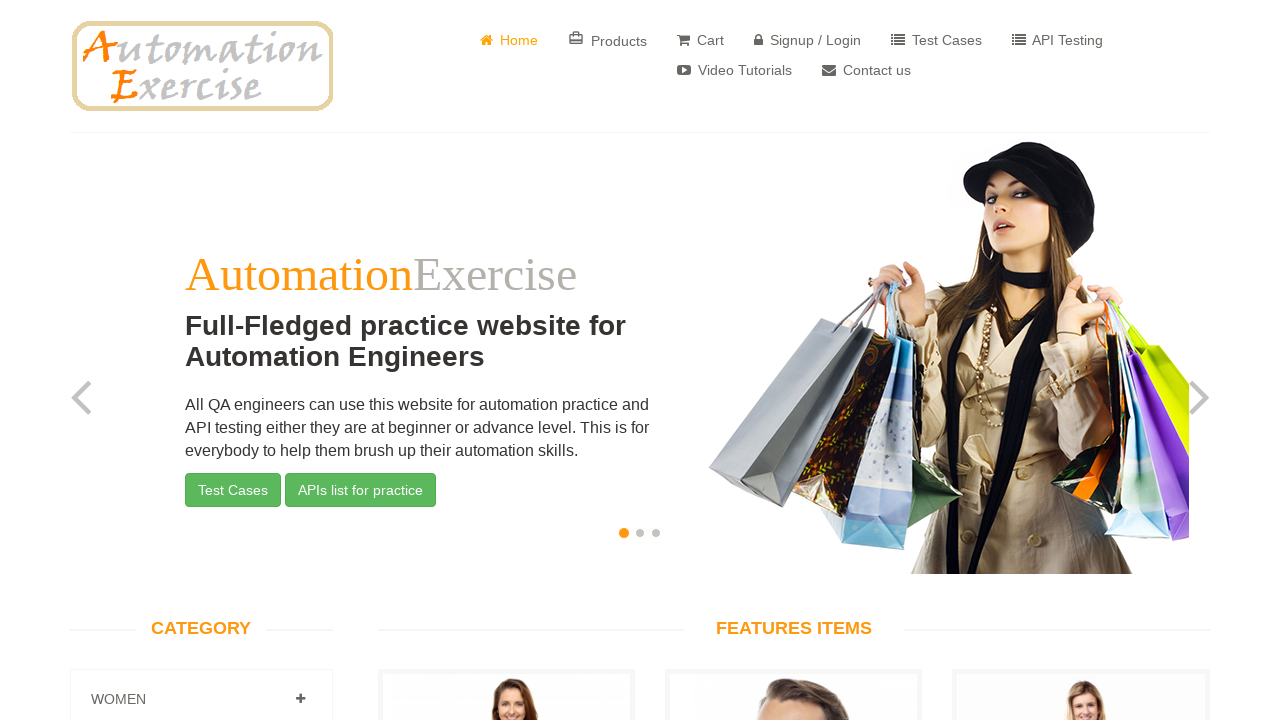

Clicked on Women category to expand subcategories at (300, 699) on a[href='#Women']
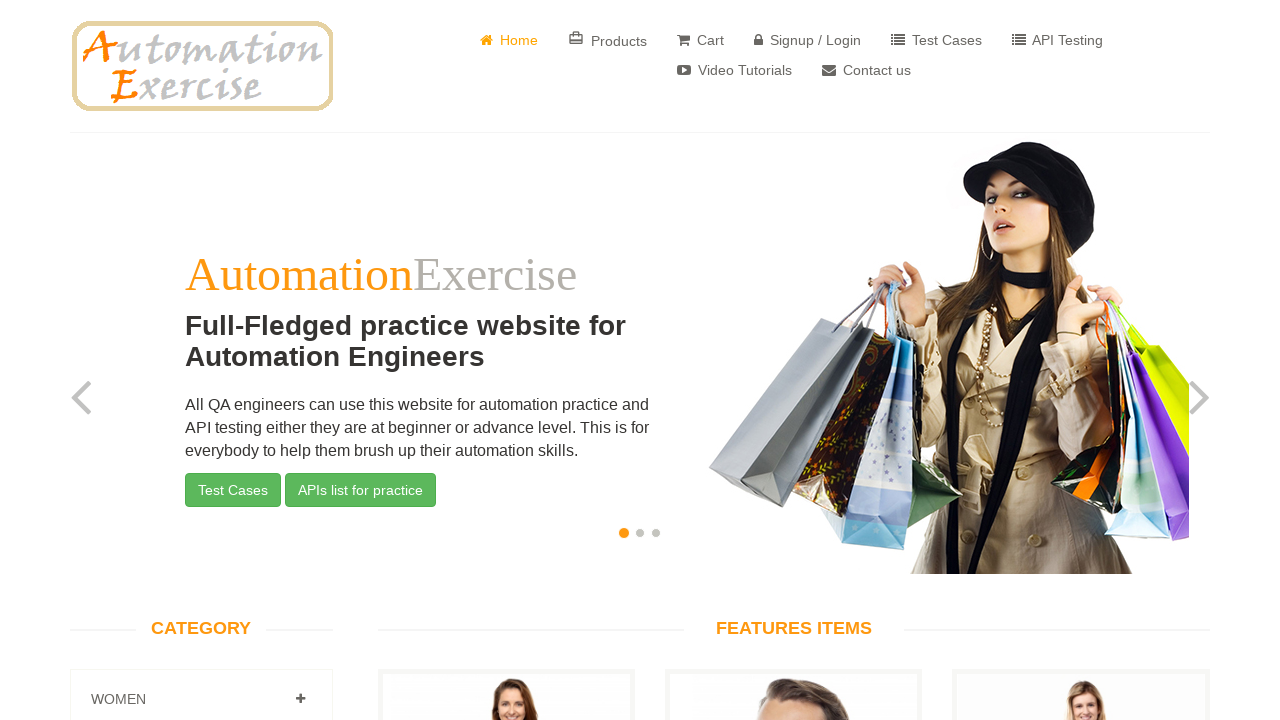

Women subcategories loaded - Dress option is visible
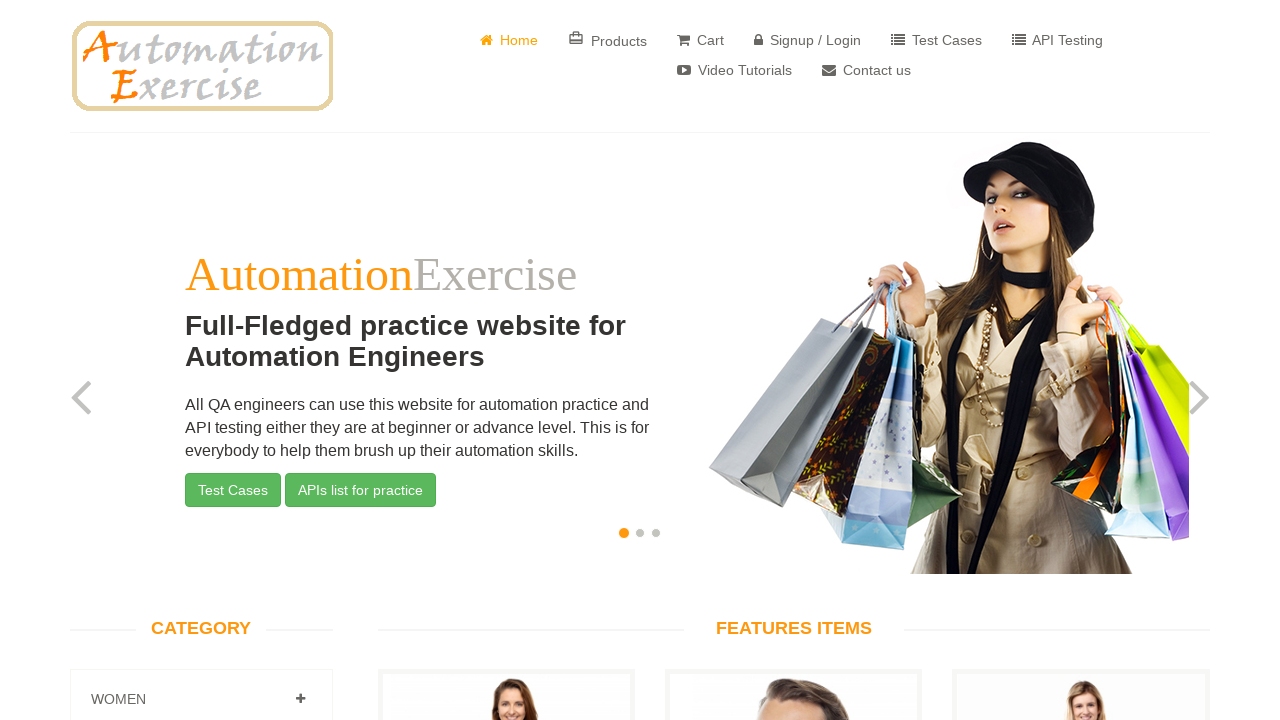

Clicked on Women's Dress category at (127, 360) on a[href='/category_products/1']
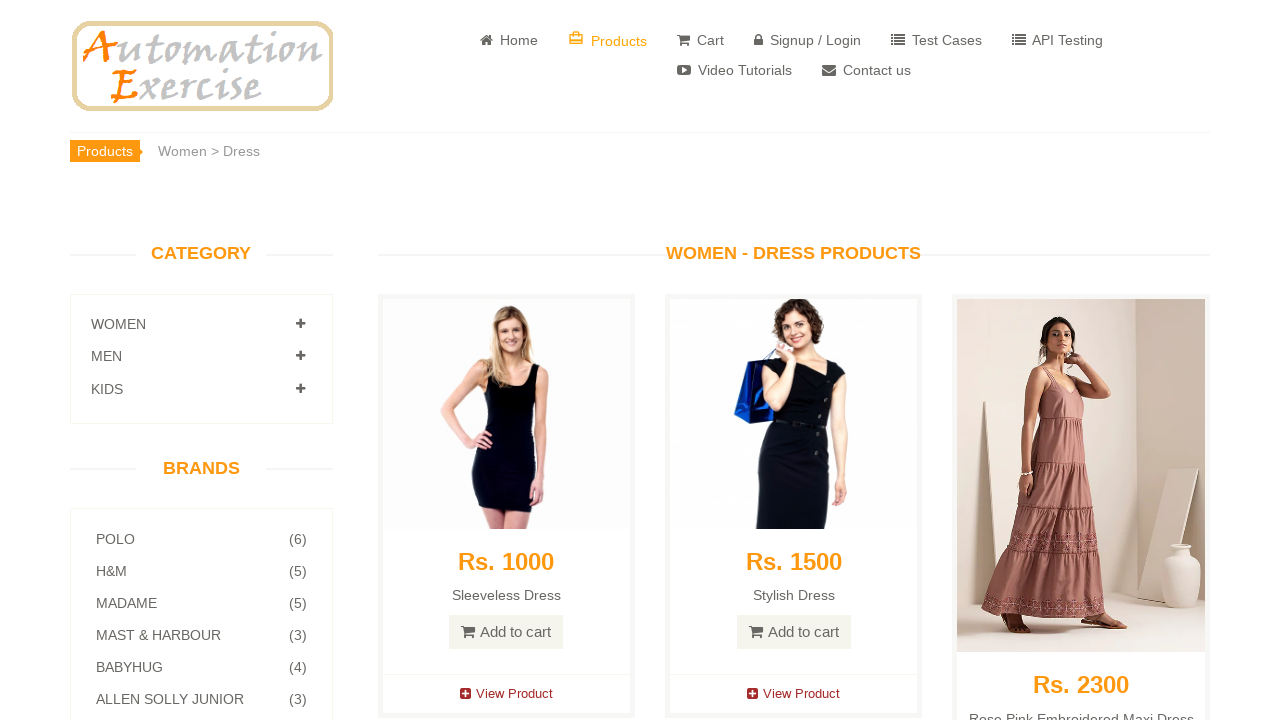

Women's Dress category products page loaded successfully
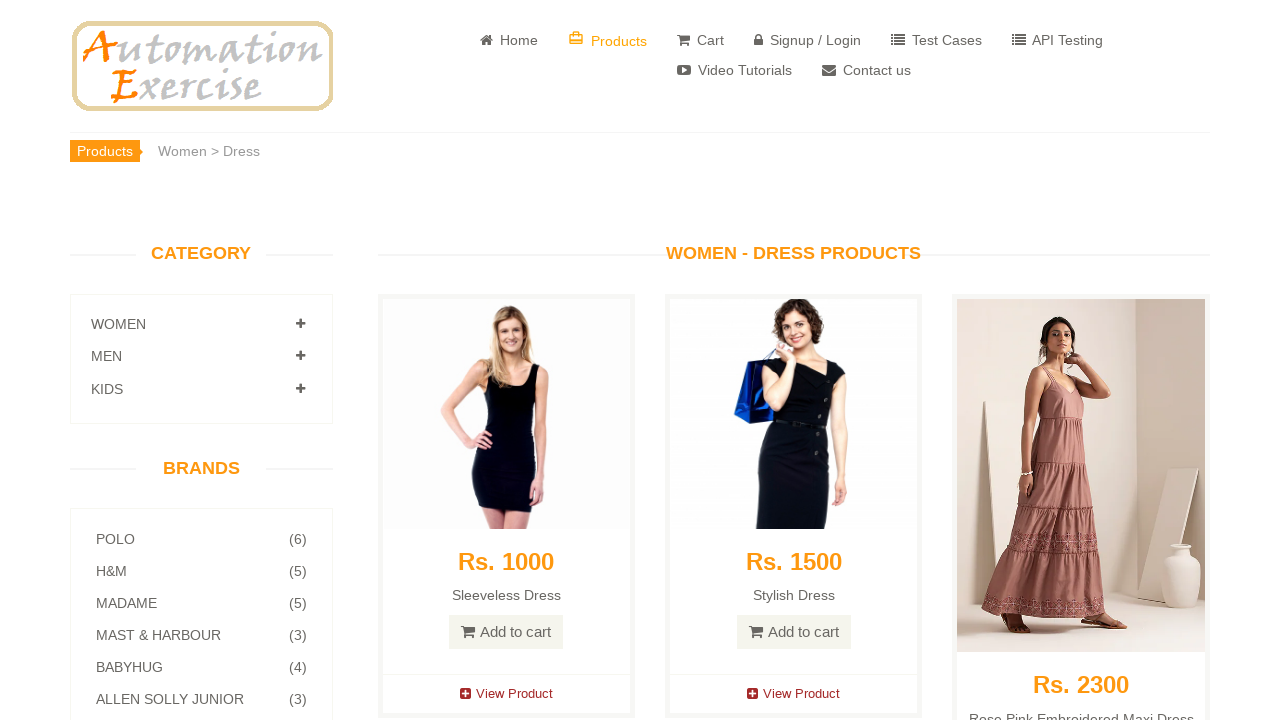

Clicked on Men category to expand subcategories at (300, 356) on a[href='#Men']
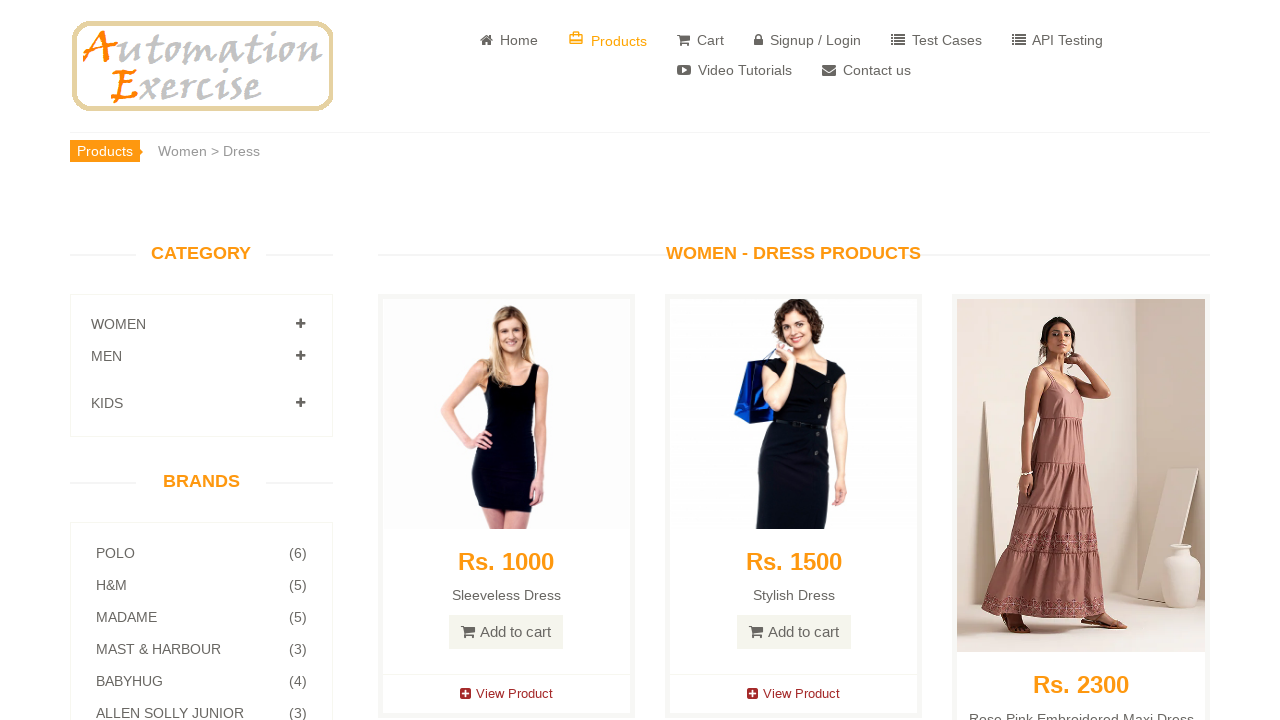

Men subcategories loaded - Tshirts option is visible
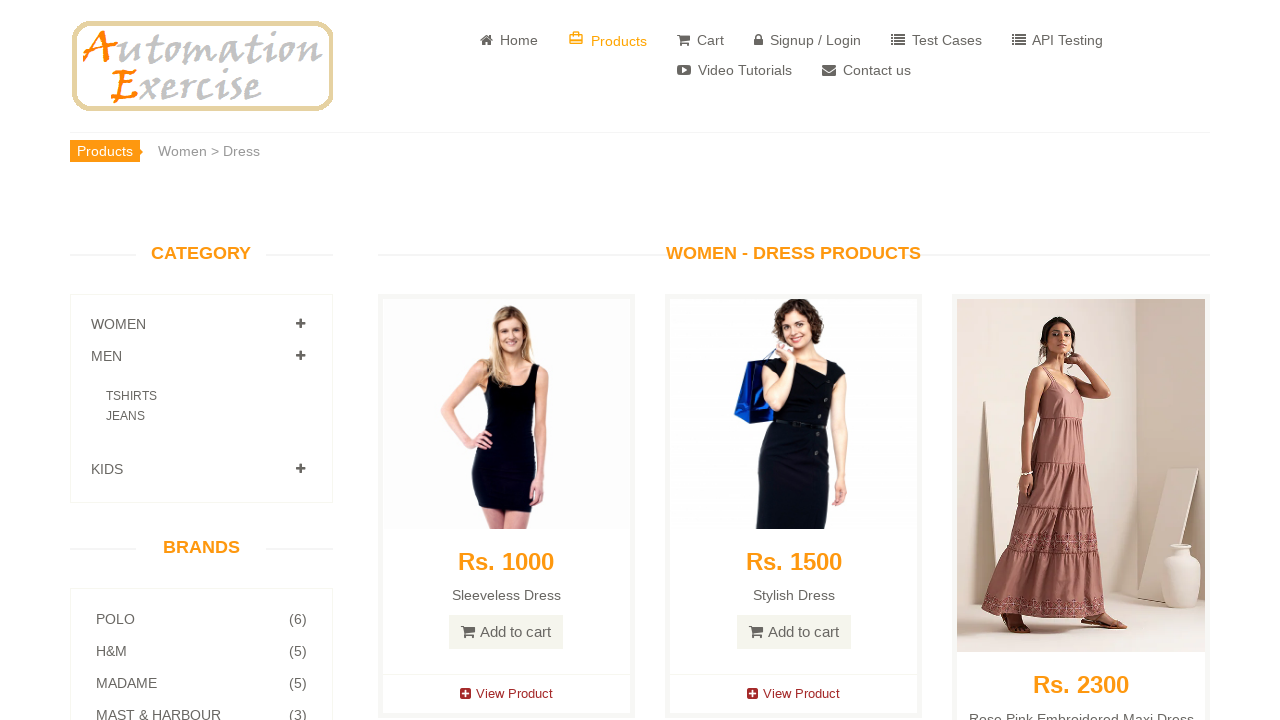

Clicked on Men's Tshirts category at (132, 396) on a[href='/category_products/3']
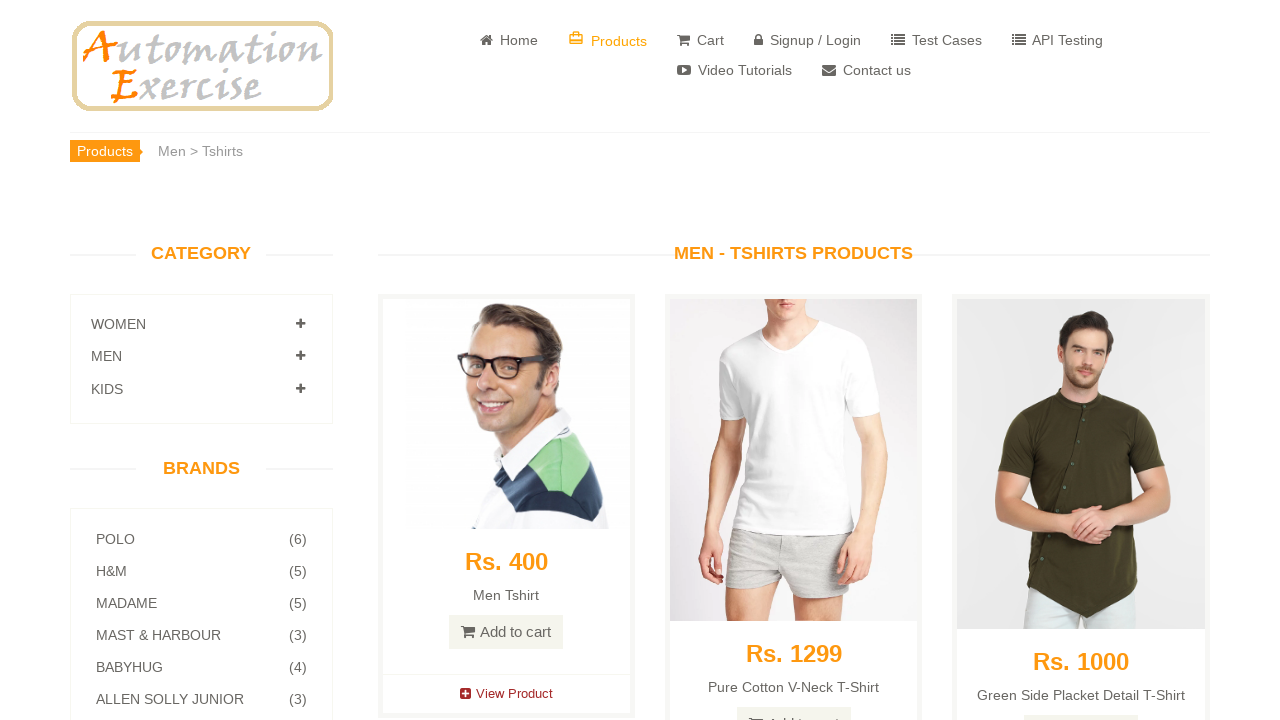

Men's Tshirts category products page loaded successfully
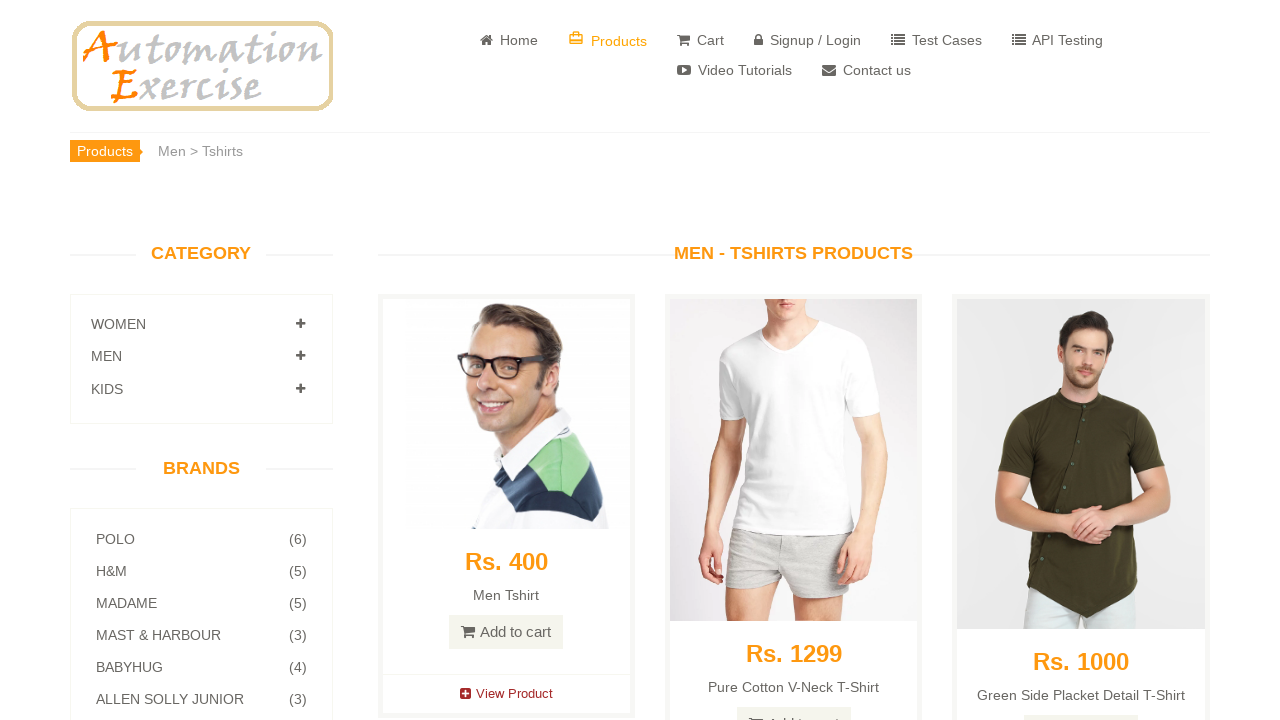

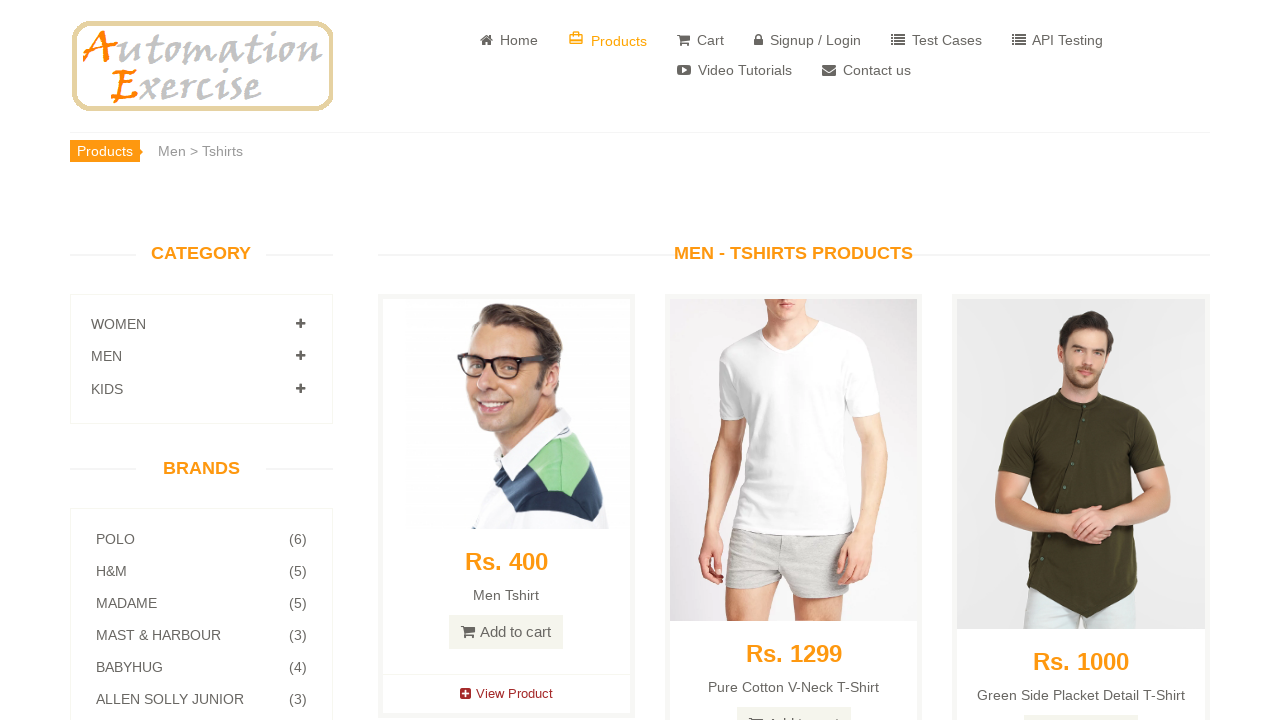